Tests window handling functionality by clicking a link that opens a new window, switching to the new window, clicking on documentation link, then switching back to the parent window

Starting URL: https://demo.automationtesting.in/Windows.html

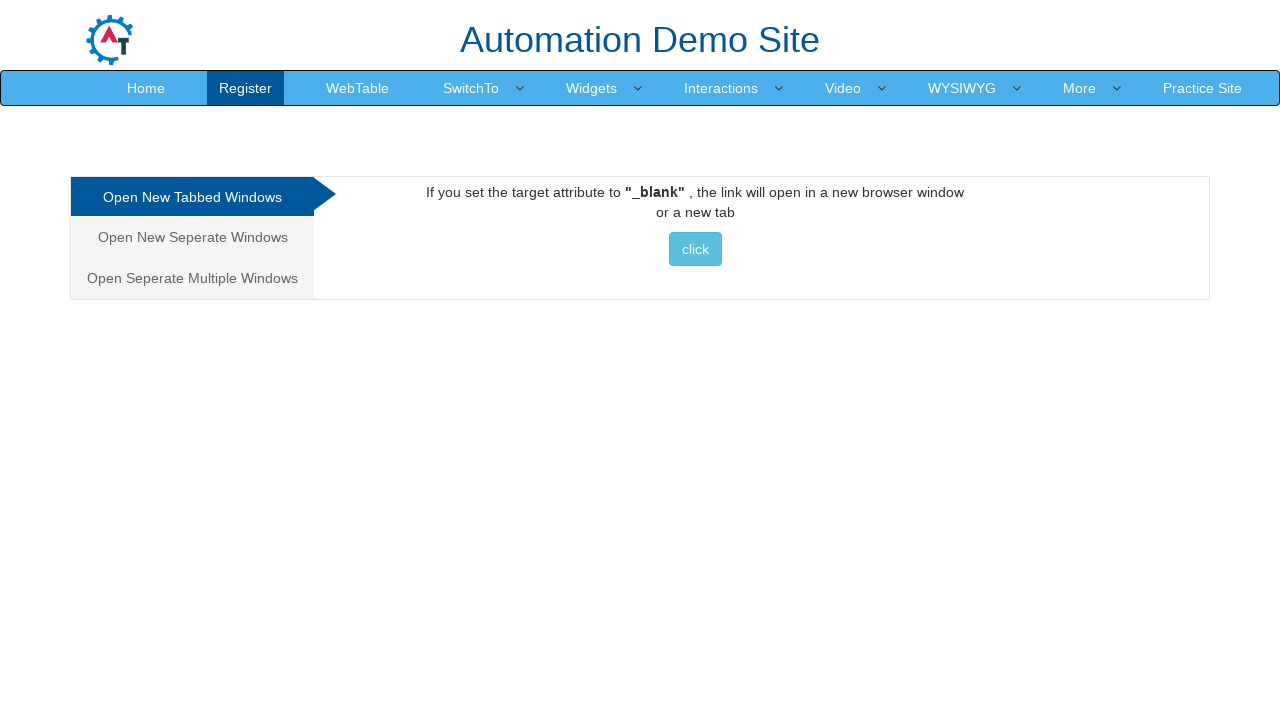

Clicked link to open new window (selenium.dev) at (695, 249) on a[href='http://www.selenium.dev']
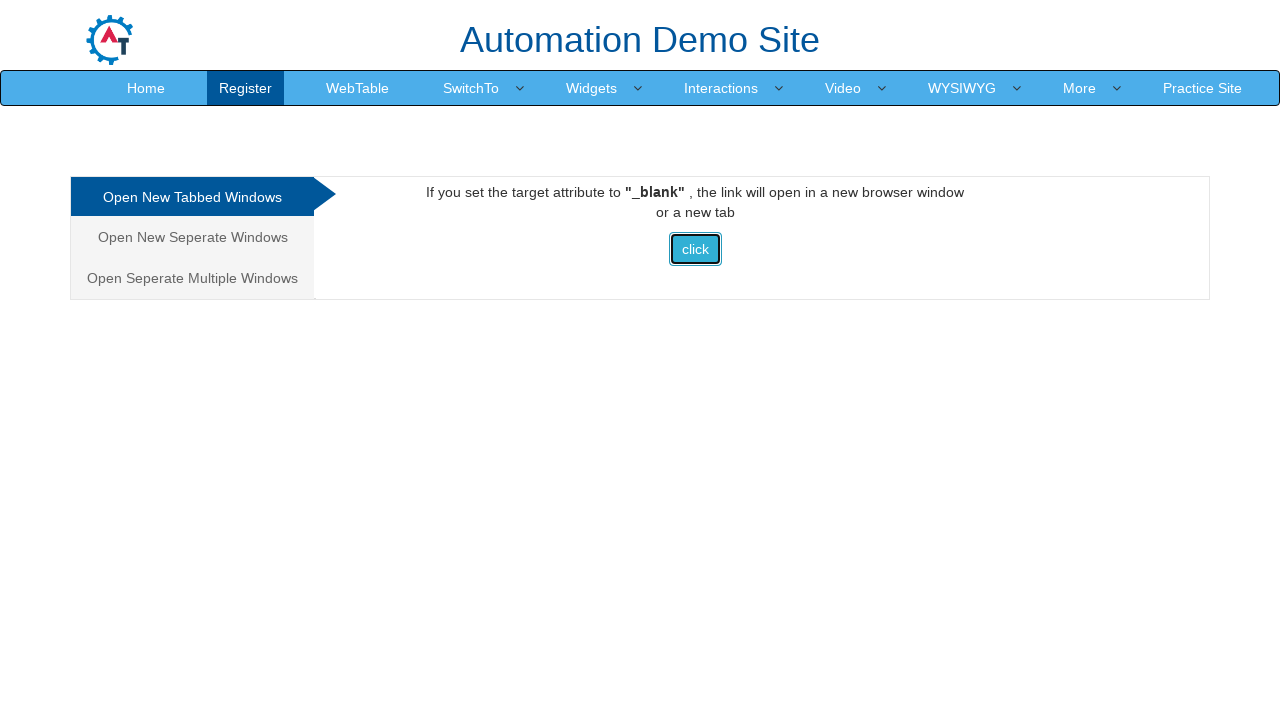

New window opened and reference obtained
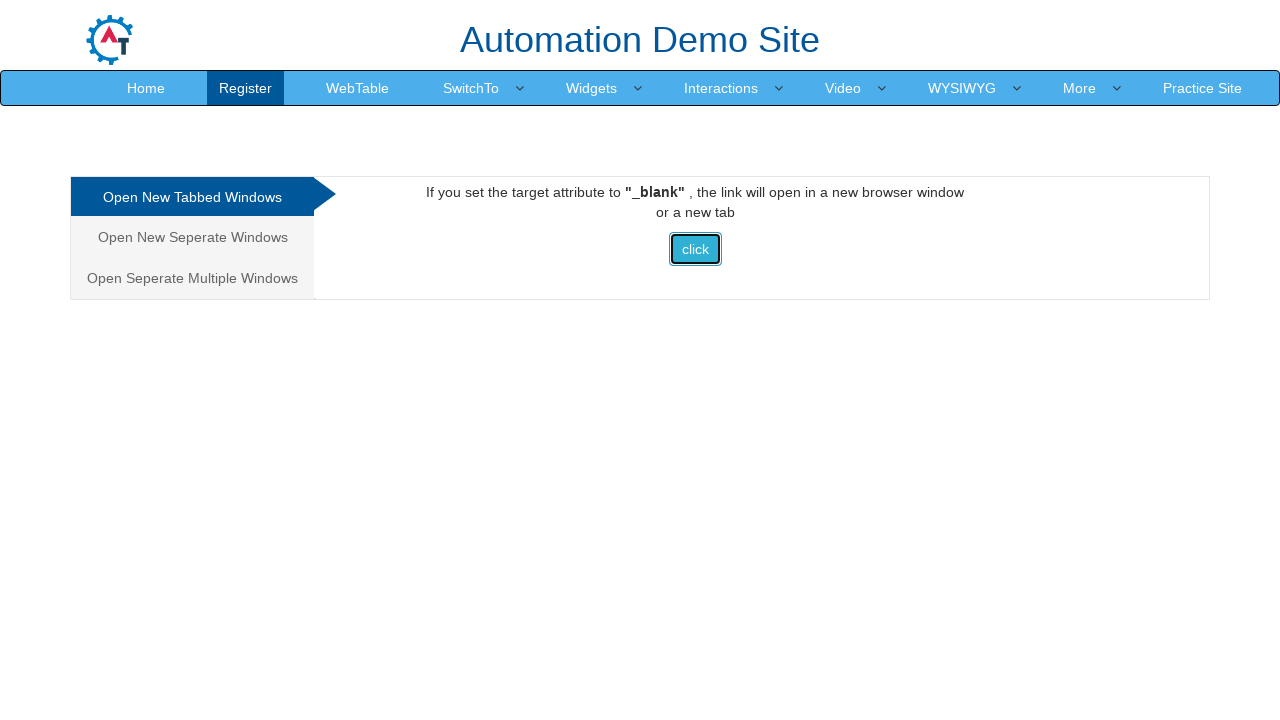

New window page loaded completely
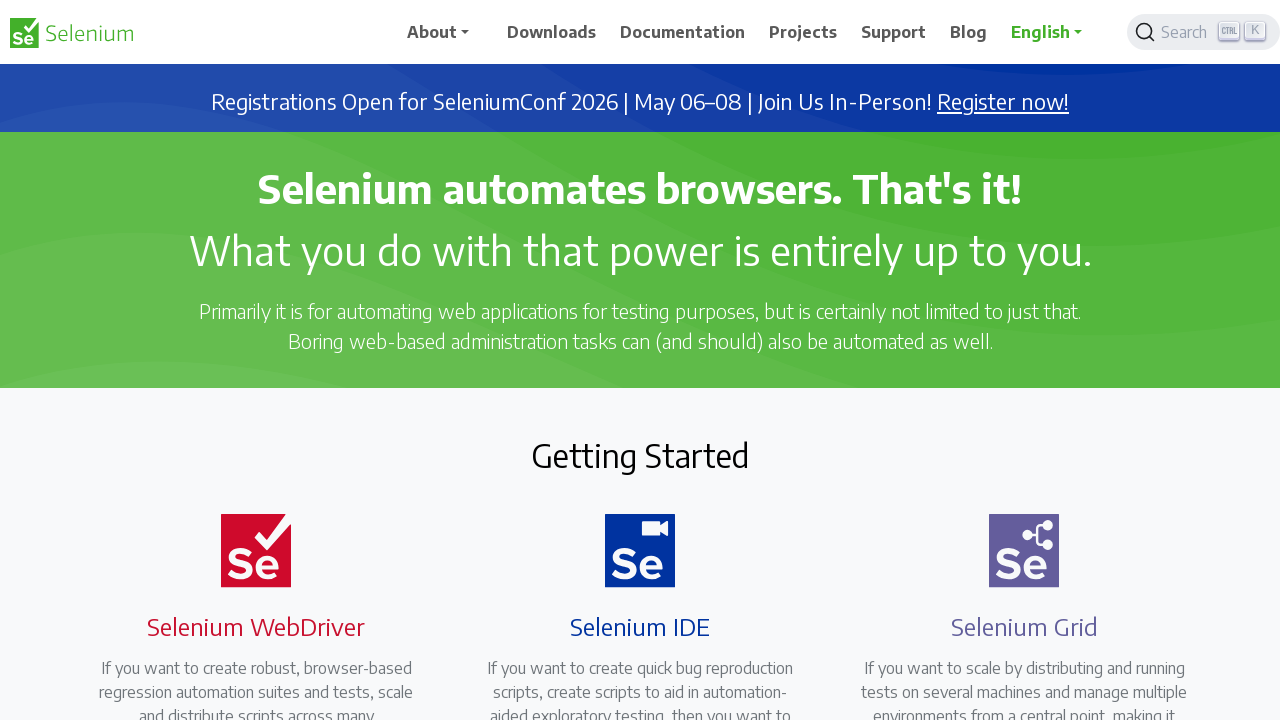

Clicked documentation link in new window at (683, 32) on a[href='/documentation']
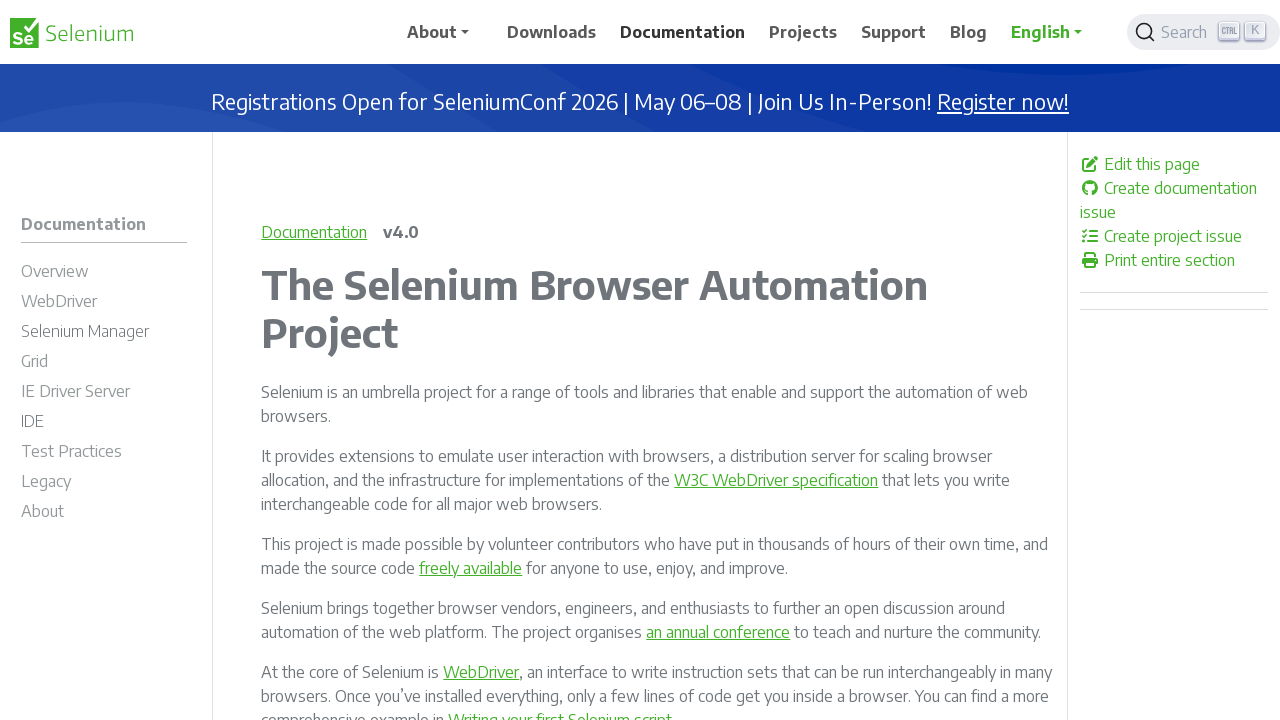

Switched back to parent window
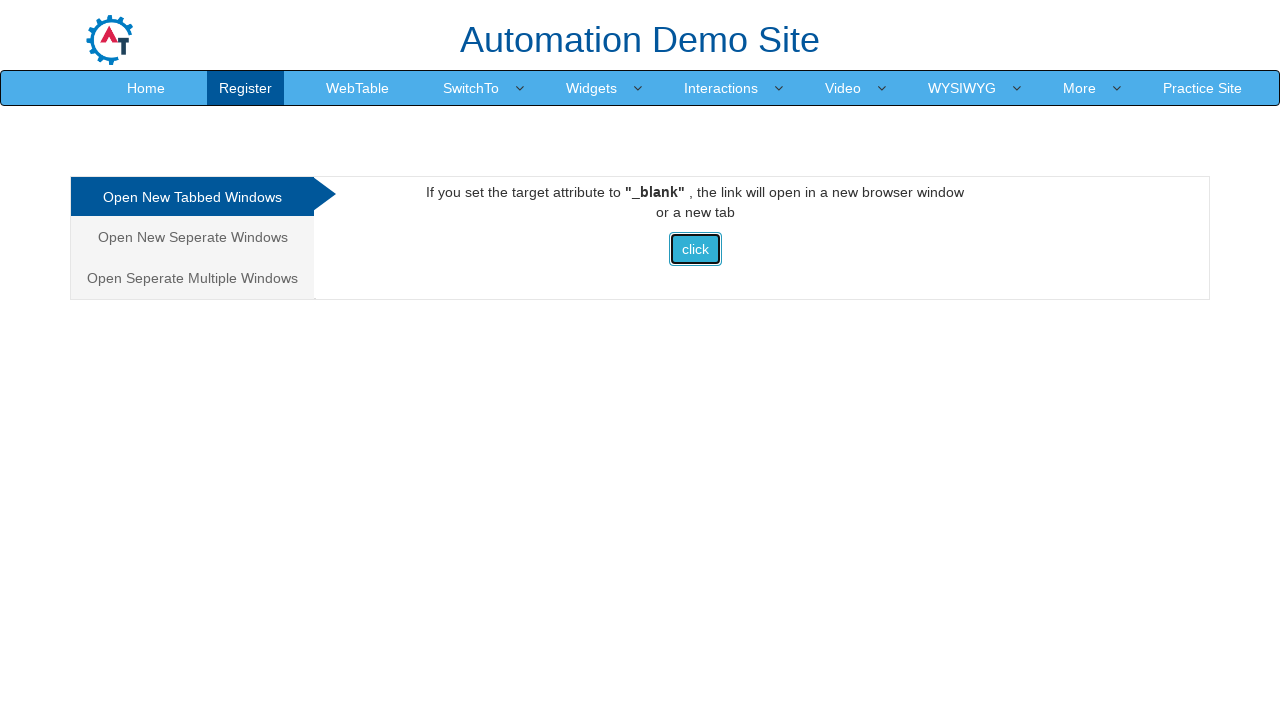

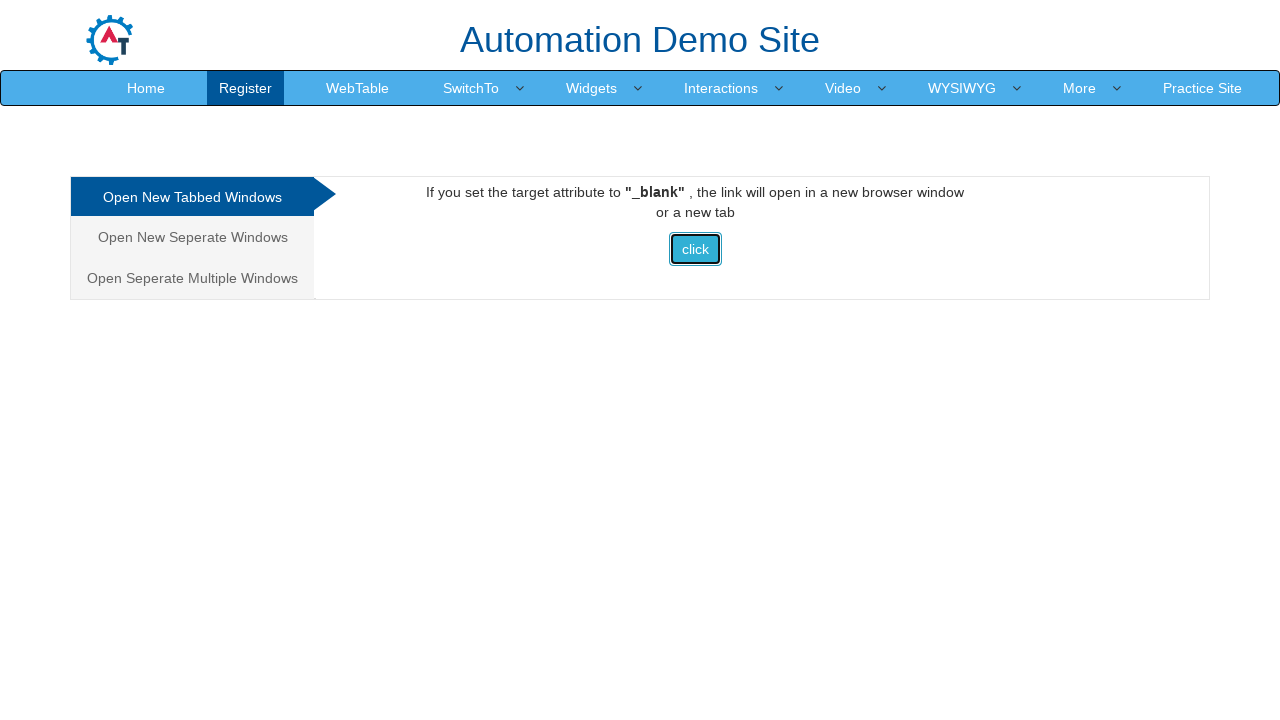